Tests that only the name field can be filled in and submitted, verifying only name output is displayed while other outputs remain hidden

Starting URL: https://demoqa.com/text-box

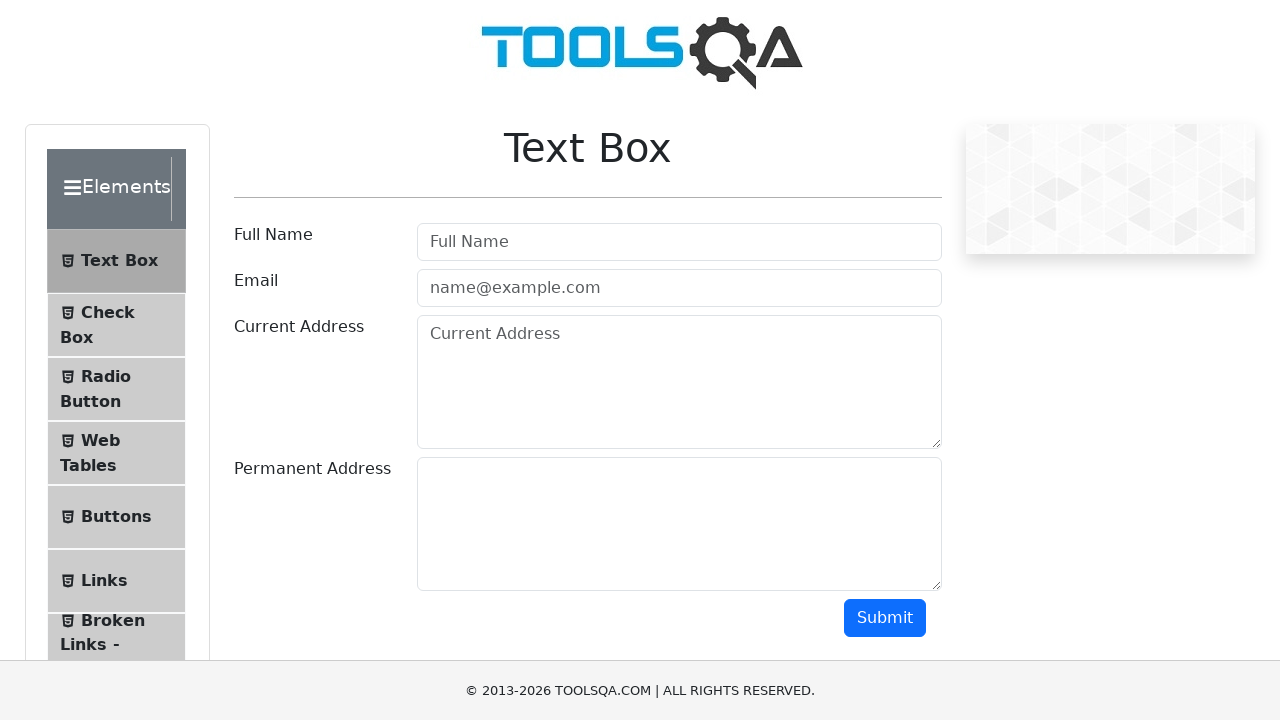

Filled name field with 'John Anderson' on #userName
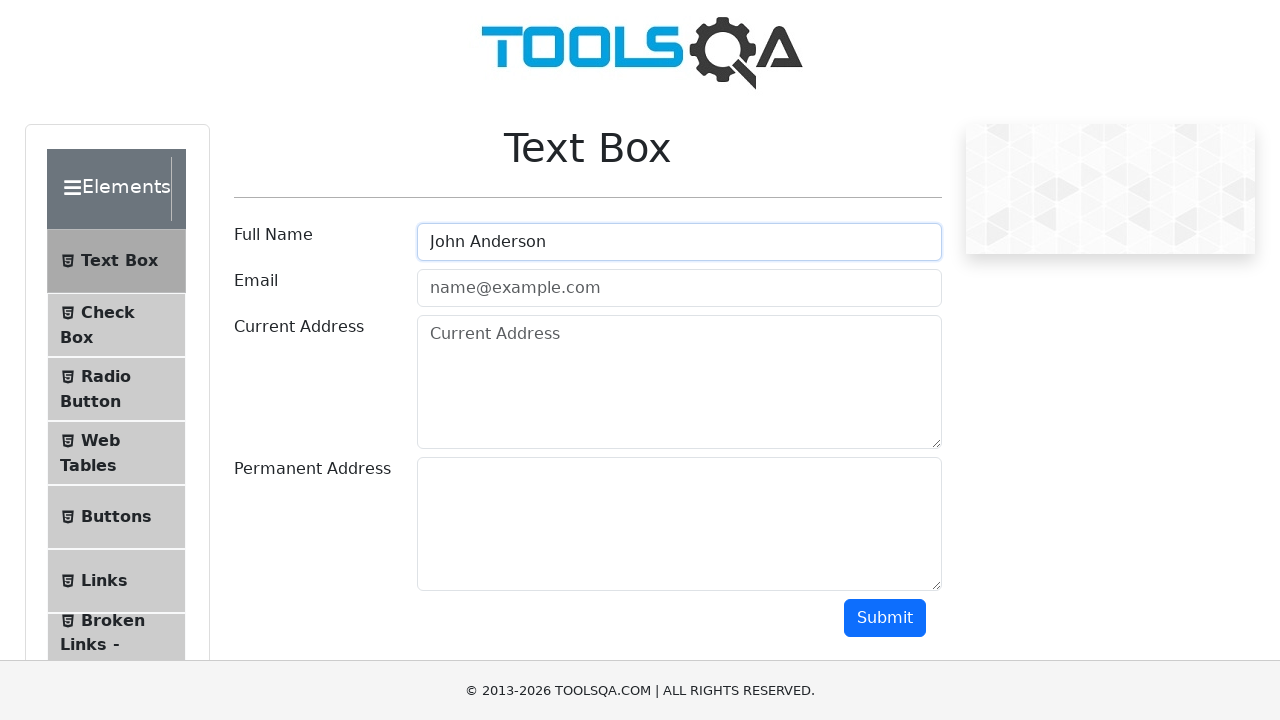

Clicked submit button at (885, 618) on #submit
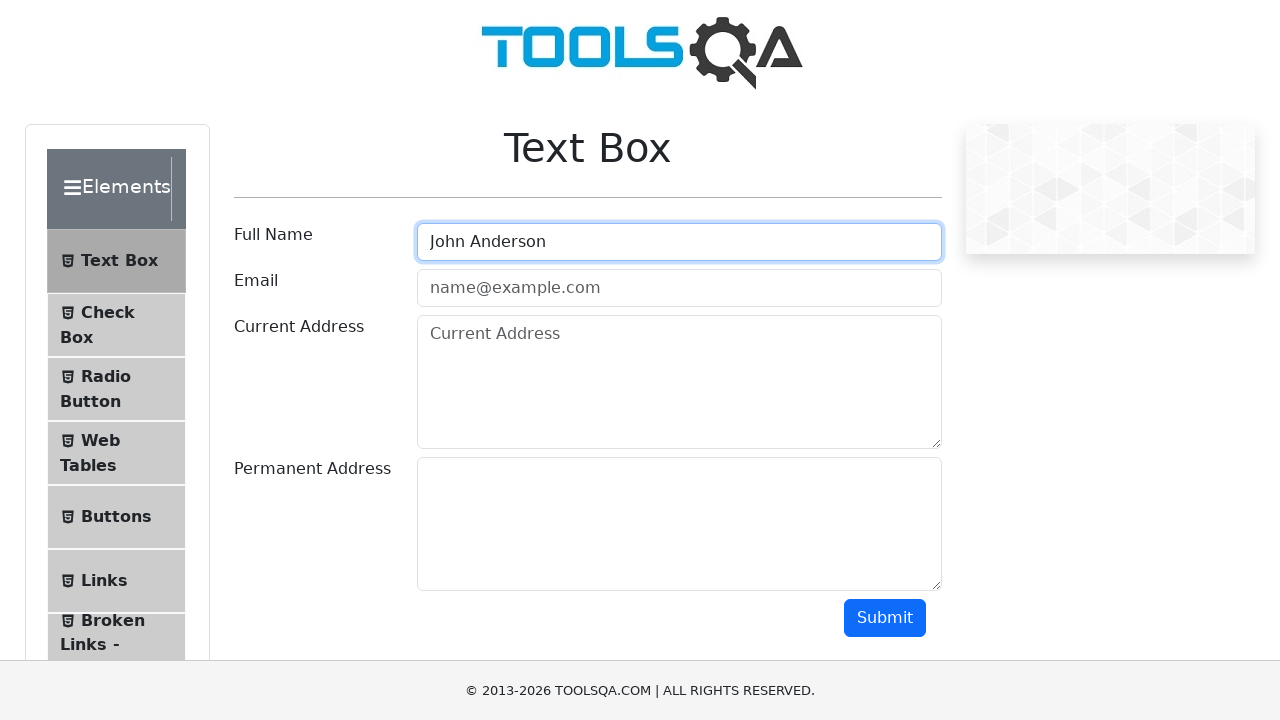

Name output field is now visible
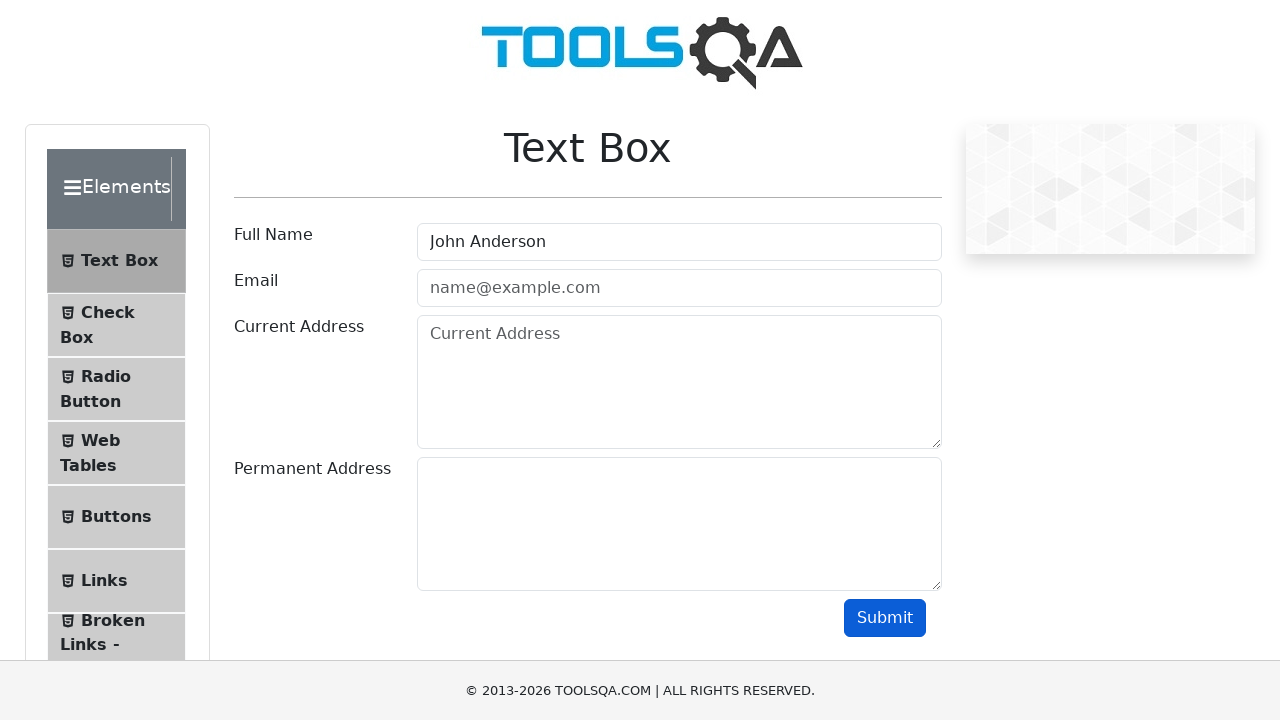

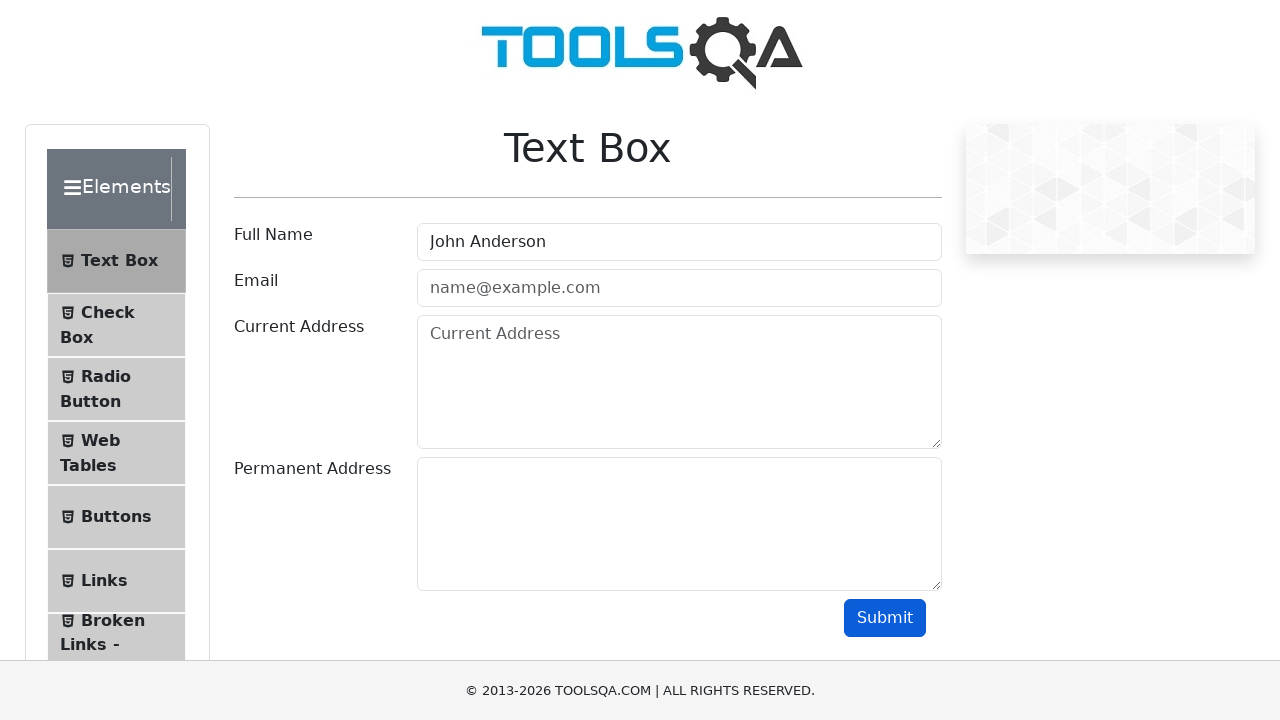